Searches for "Science: Computers" questions and verifies an alert message is displayed

Starting URL: https://opentdb.com/browse.php

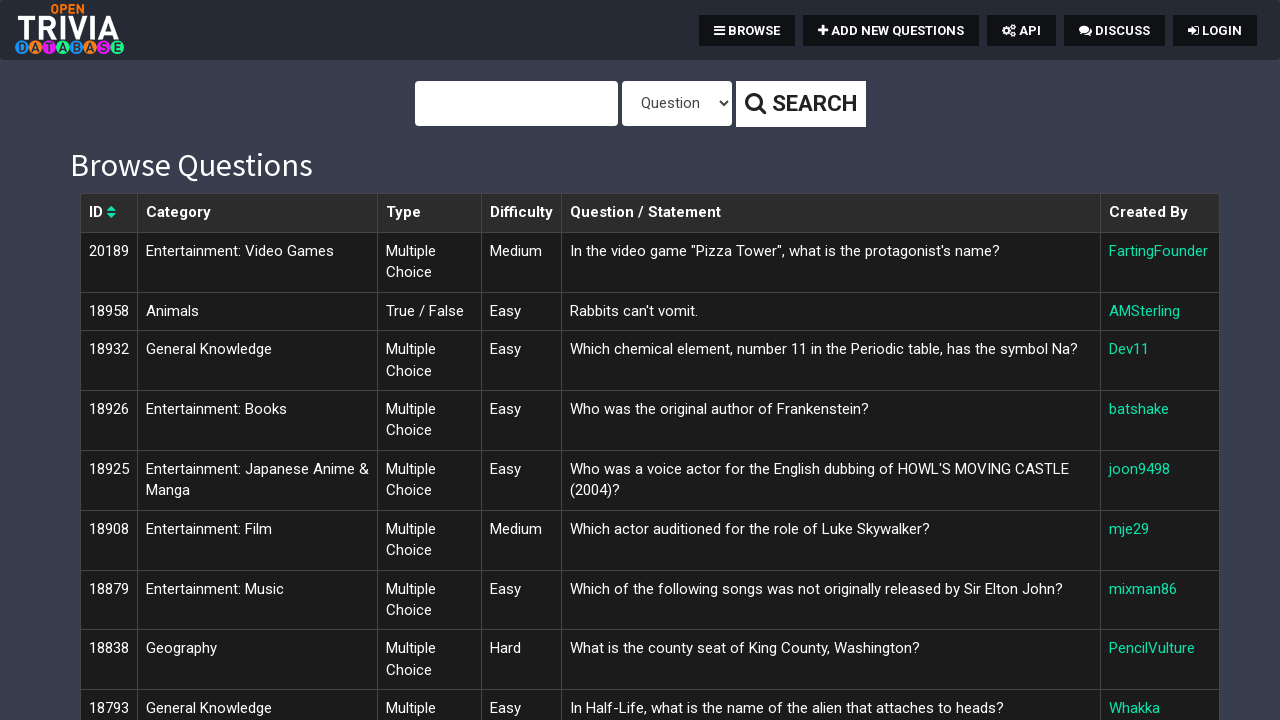

Filled search query field with 'Science: Computers' on #query
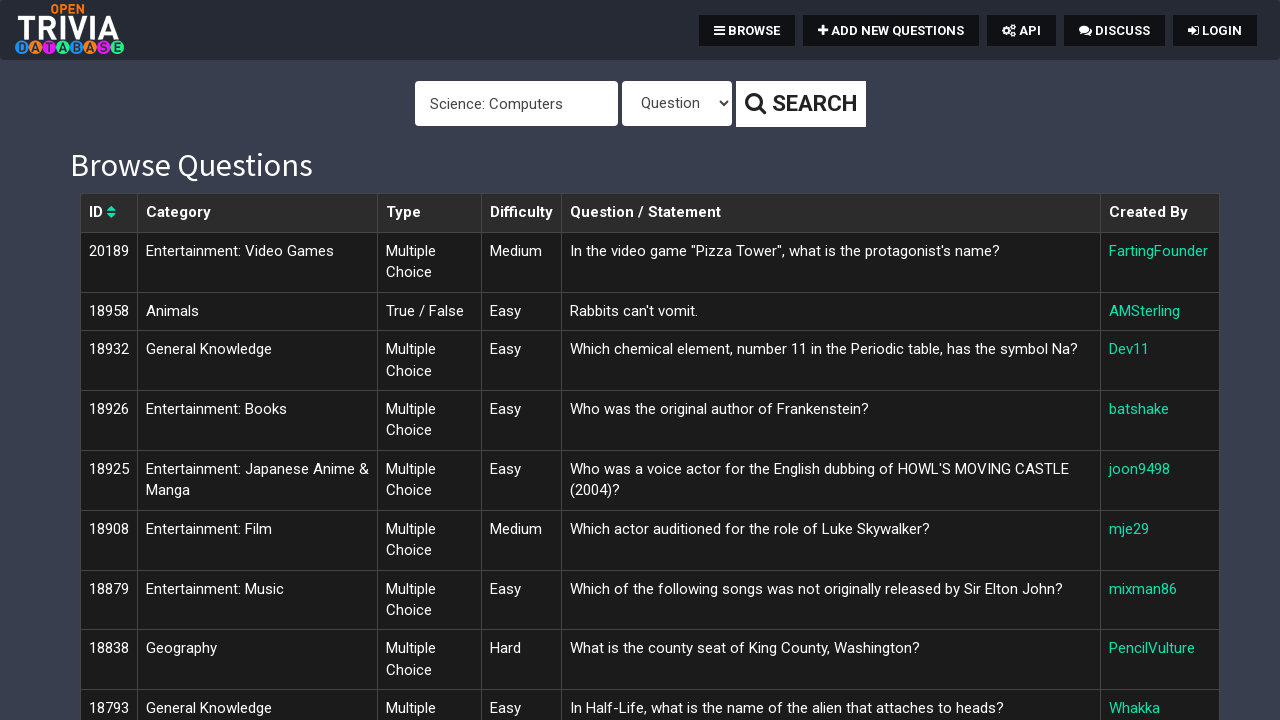

Clicked search button to find Science: Computers questions at (800, 104) on .btn-default
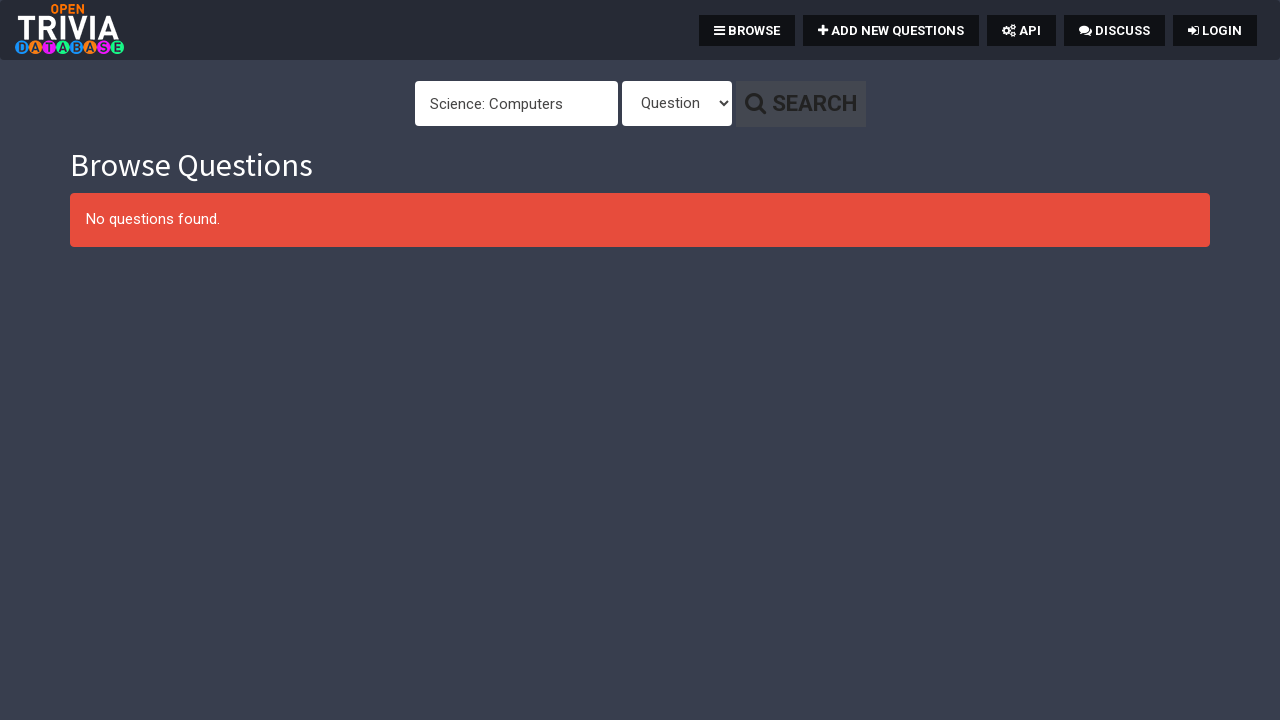

Alert message appeared confirming search
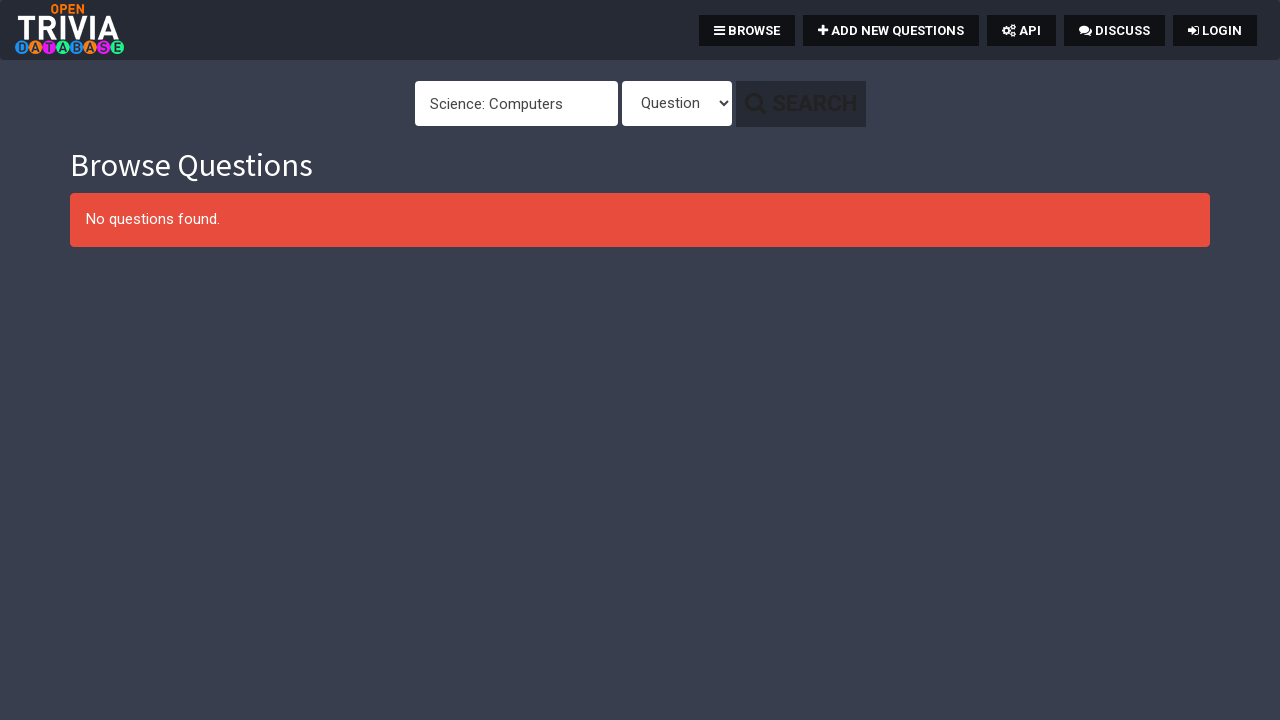

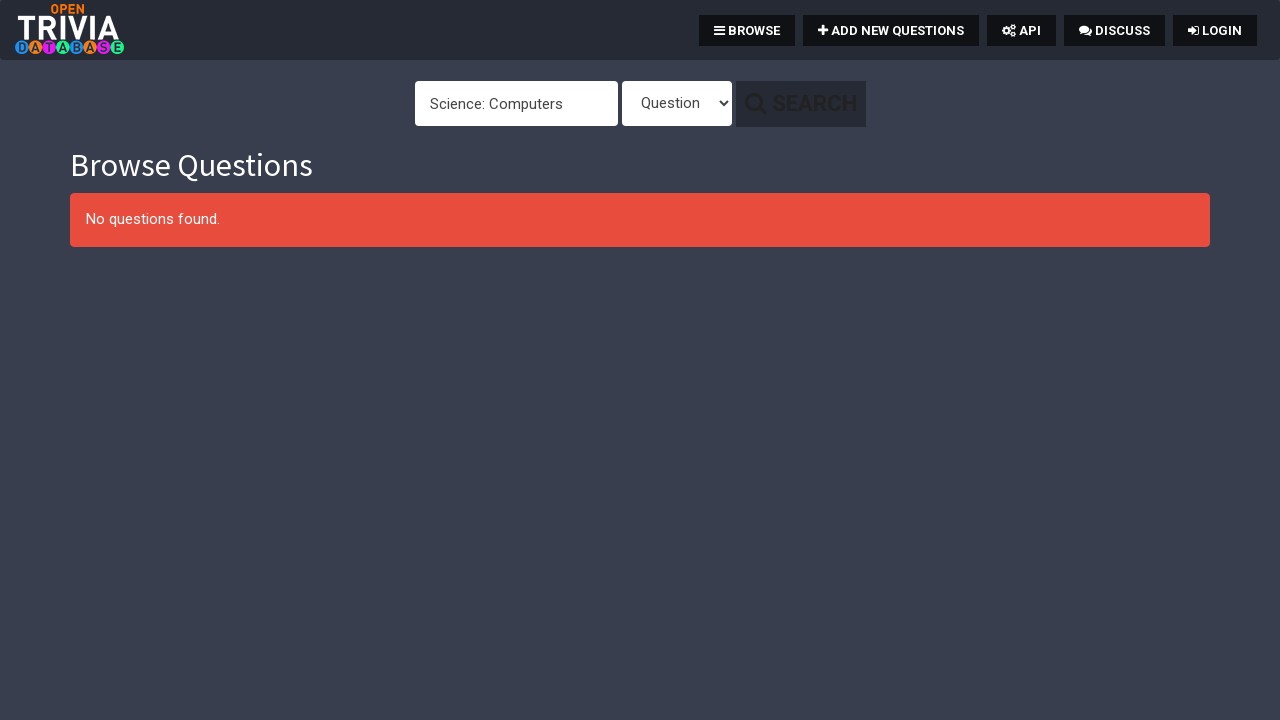